Navigates to Uniqlo's UT collection lineup page and verifies that the new arrivals section loads properly

Starting URL: https://www.uniqlo.com/sg/en/special-feature/ut/collection-lineup

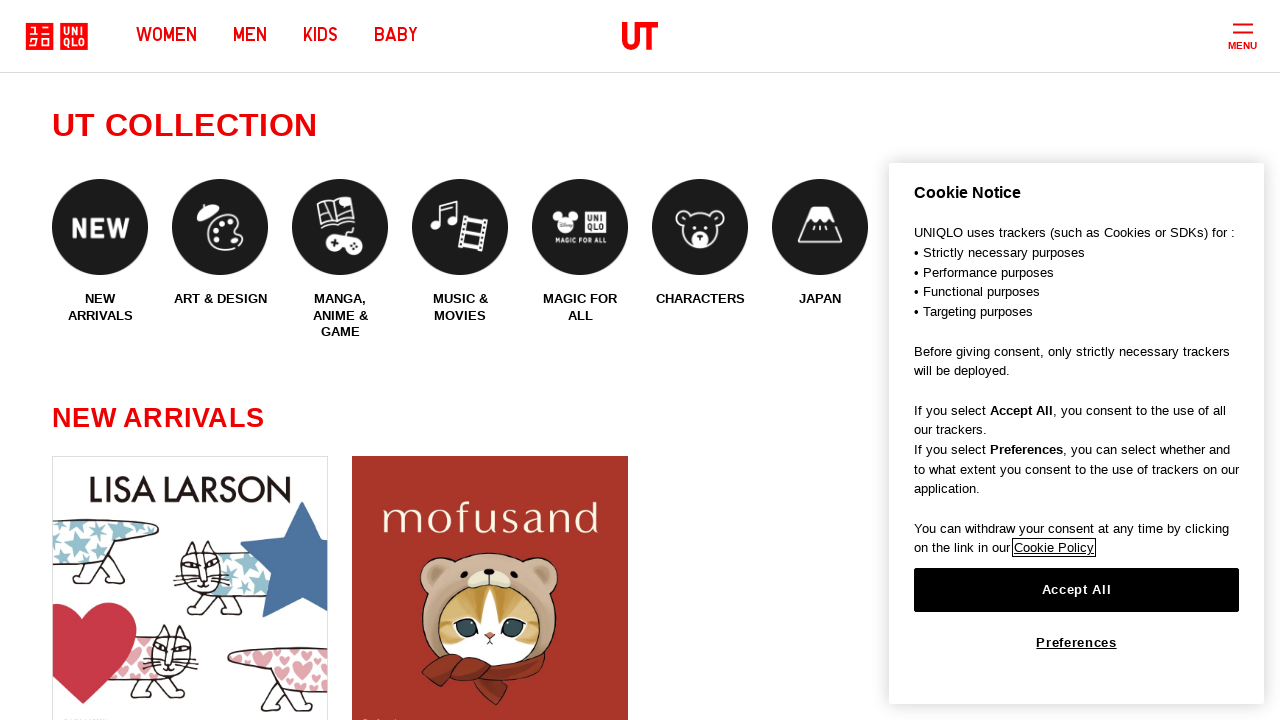

Navigated to Uniqlo UT collection lineup page
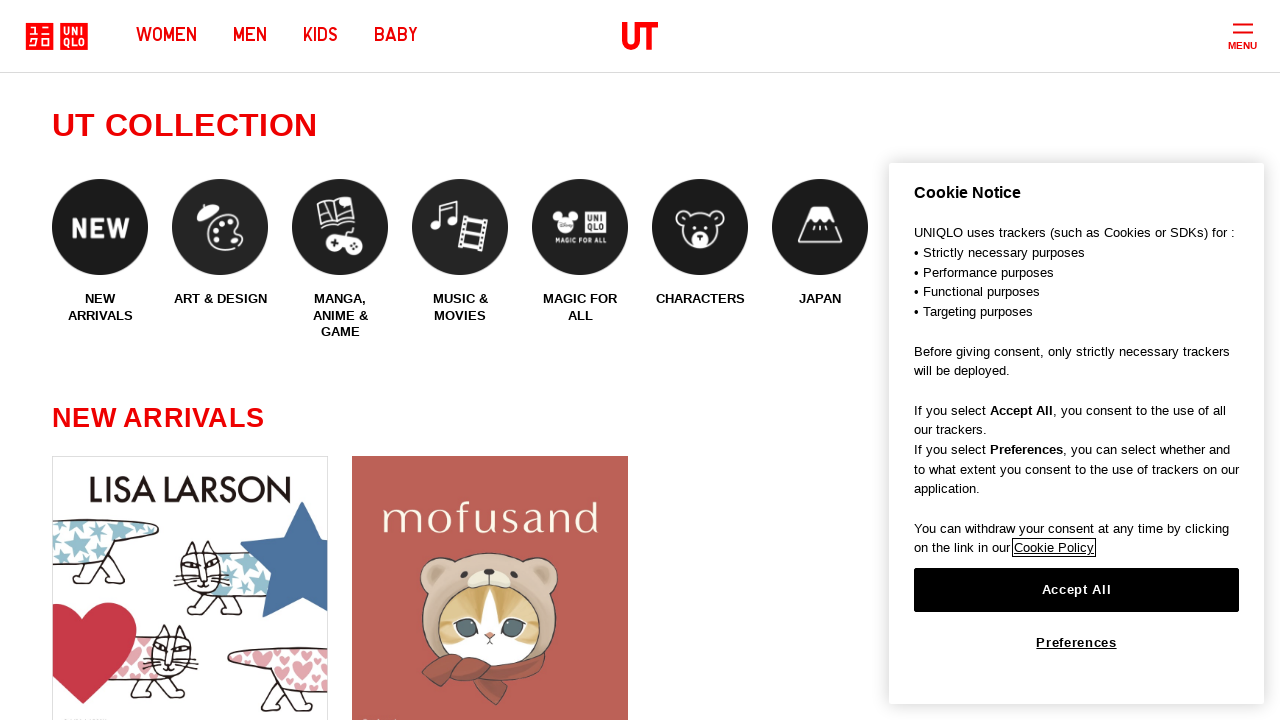

New arrivals section loaded successfully
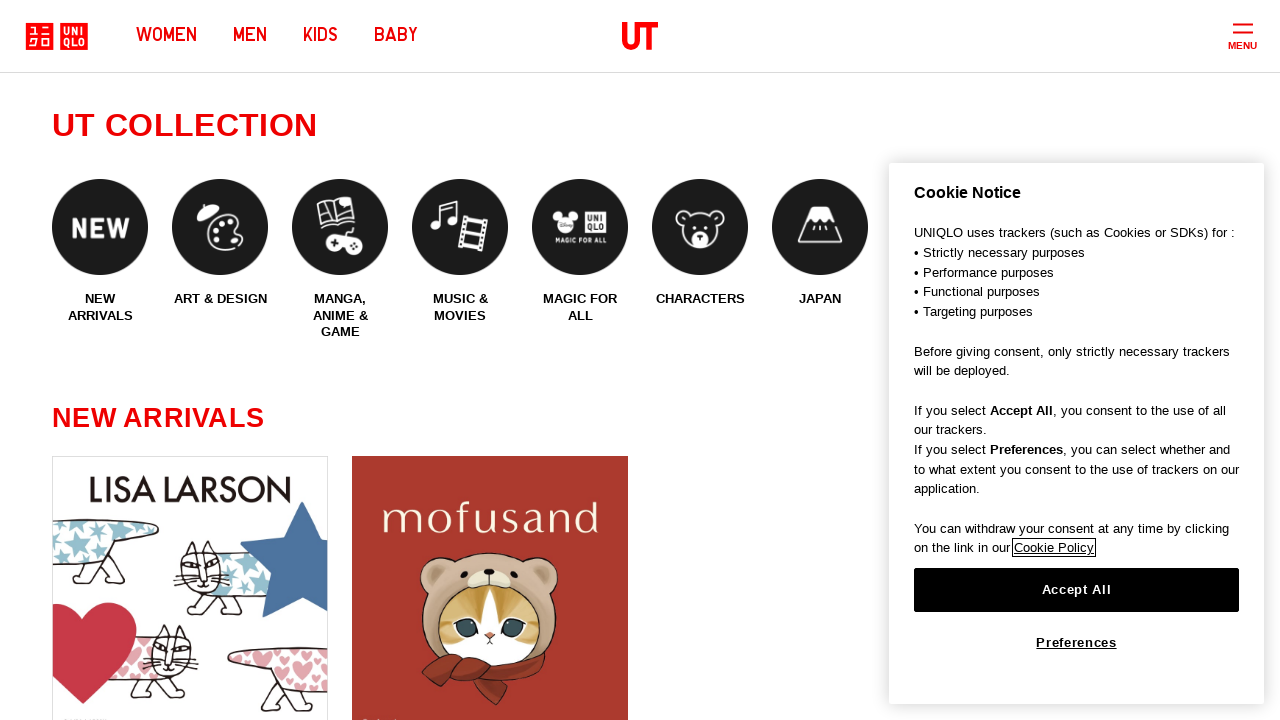

Verified that lineup item titles are present in the new arrivals section
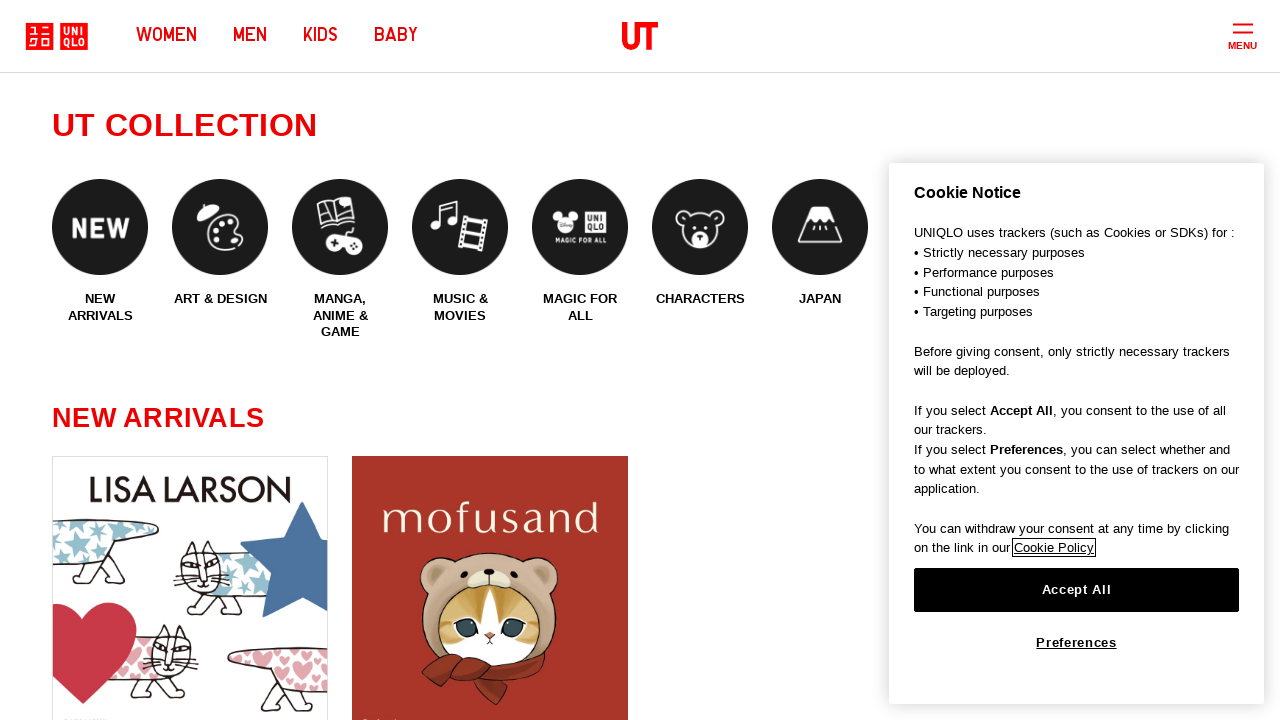

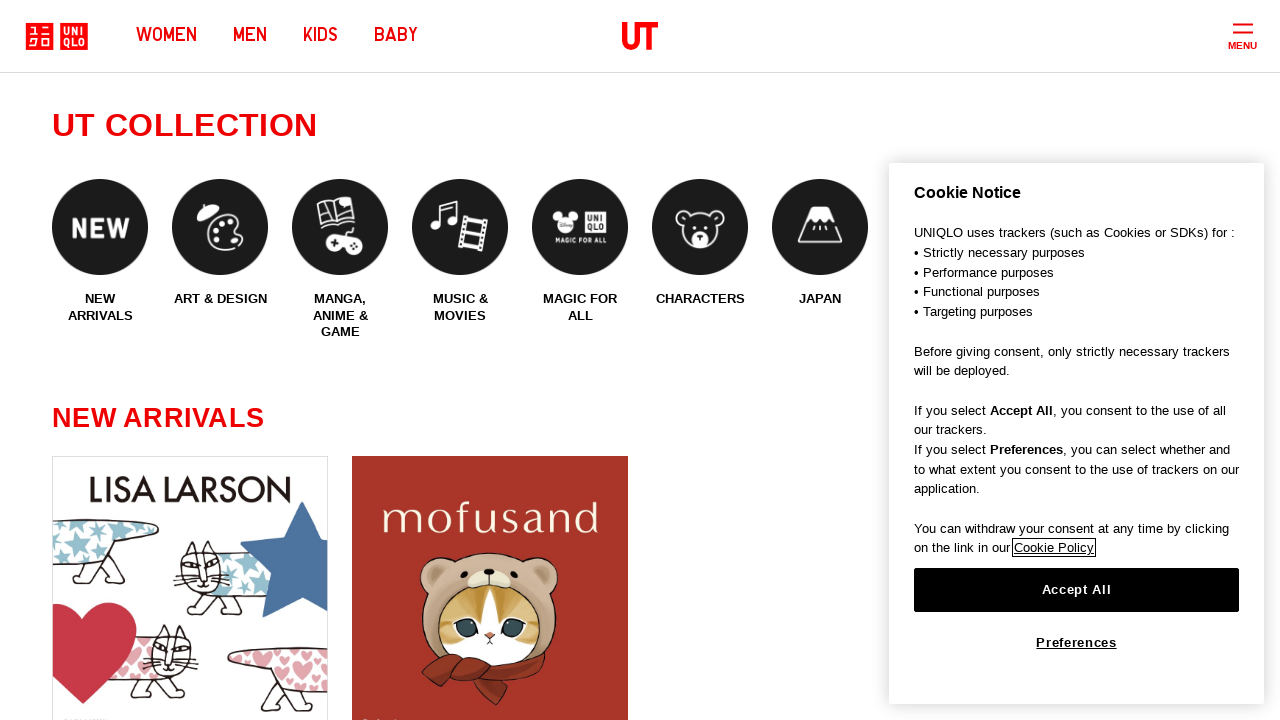